Navigates to JPL Space image gallery and clicks the full image button to display the featured image

Starting URL: https://data-class-jpl-space.s3.amazonaws.com/JPL_Space/index.html

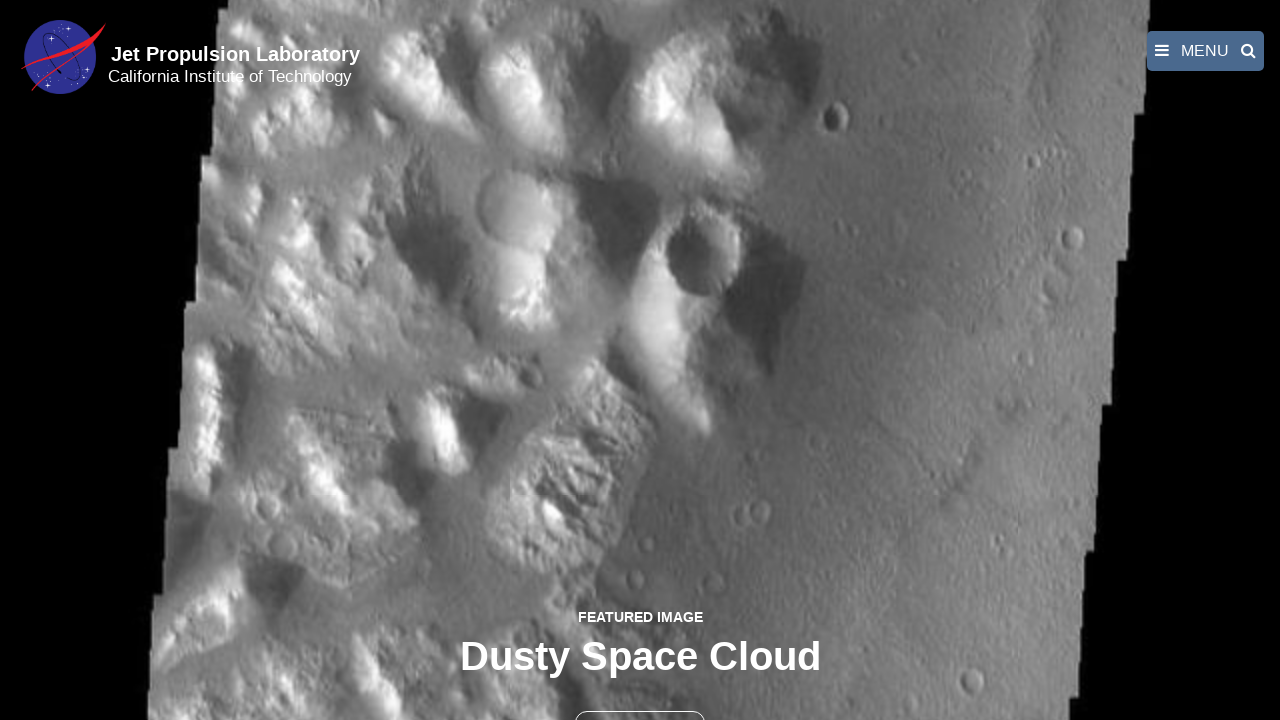

Navigated to JPL Space image gallery
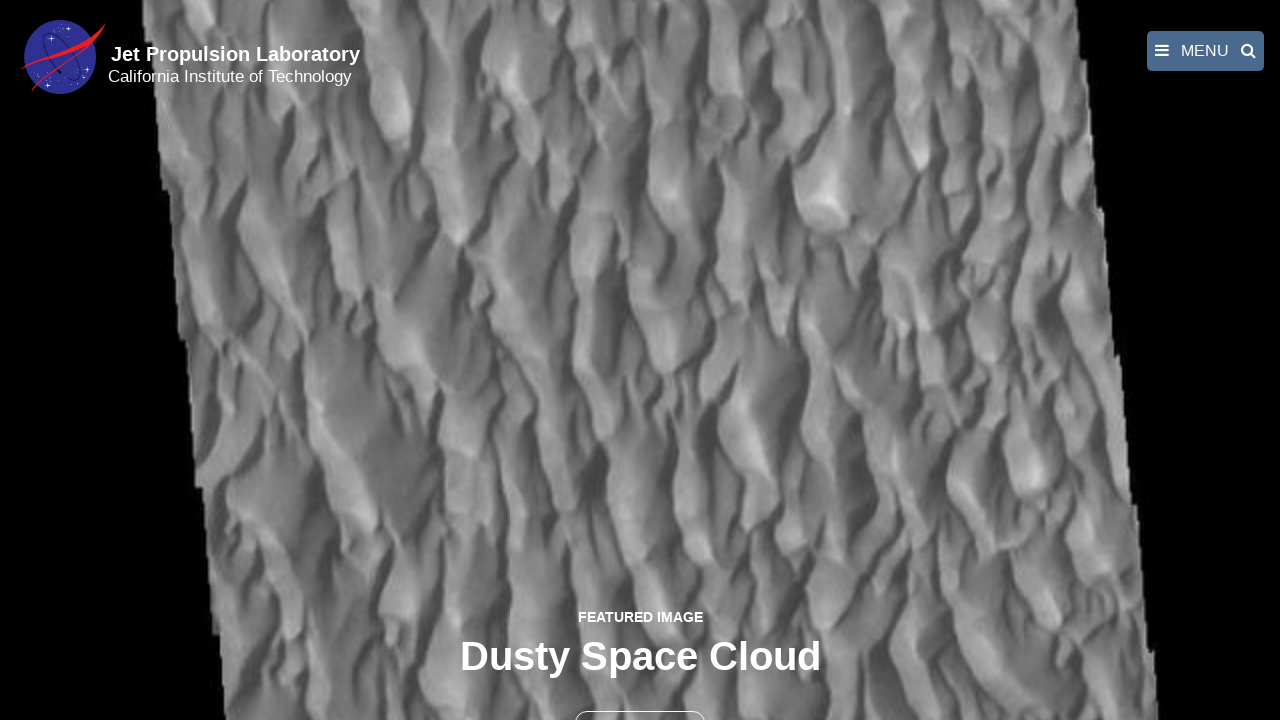

Clicked the full image button to display featured image at (640, 699) on button >> nth=1
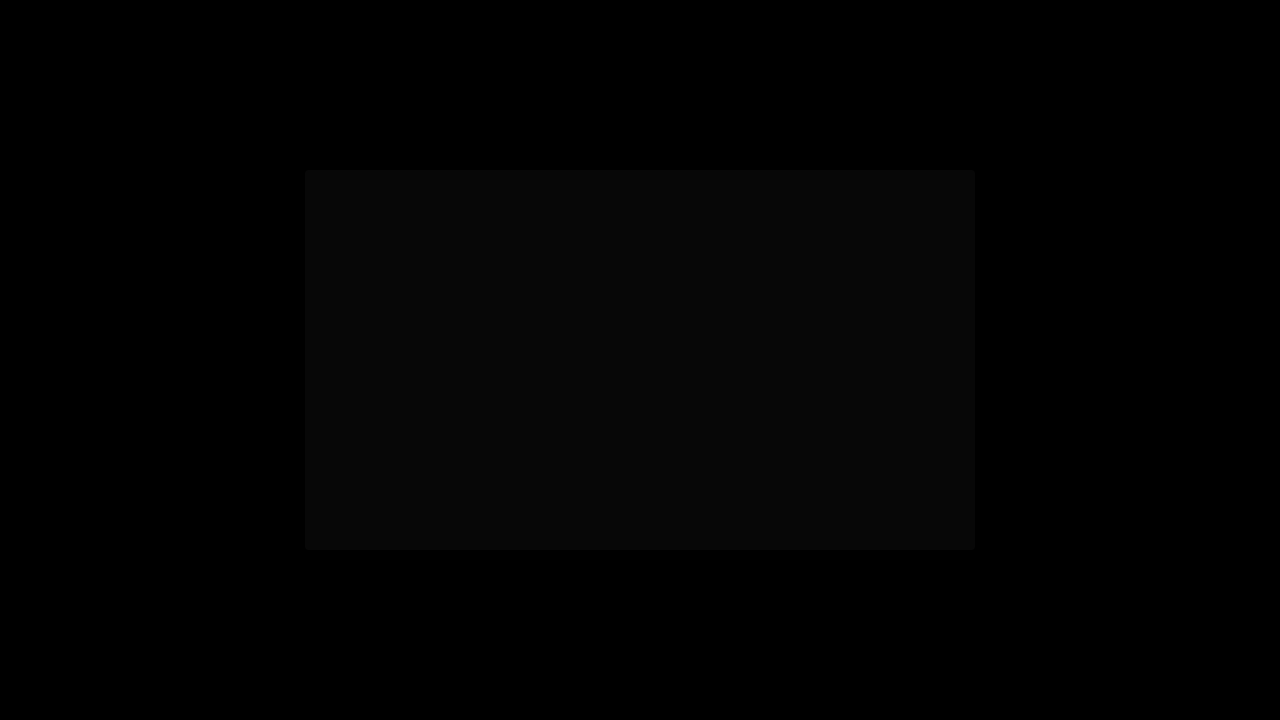

Featured image loaded in fancybox
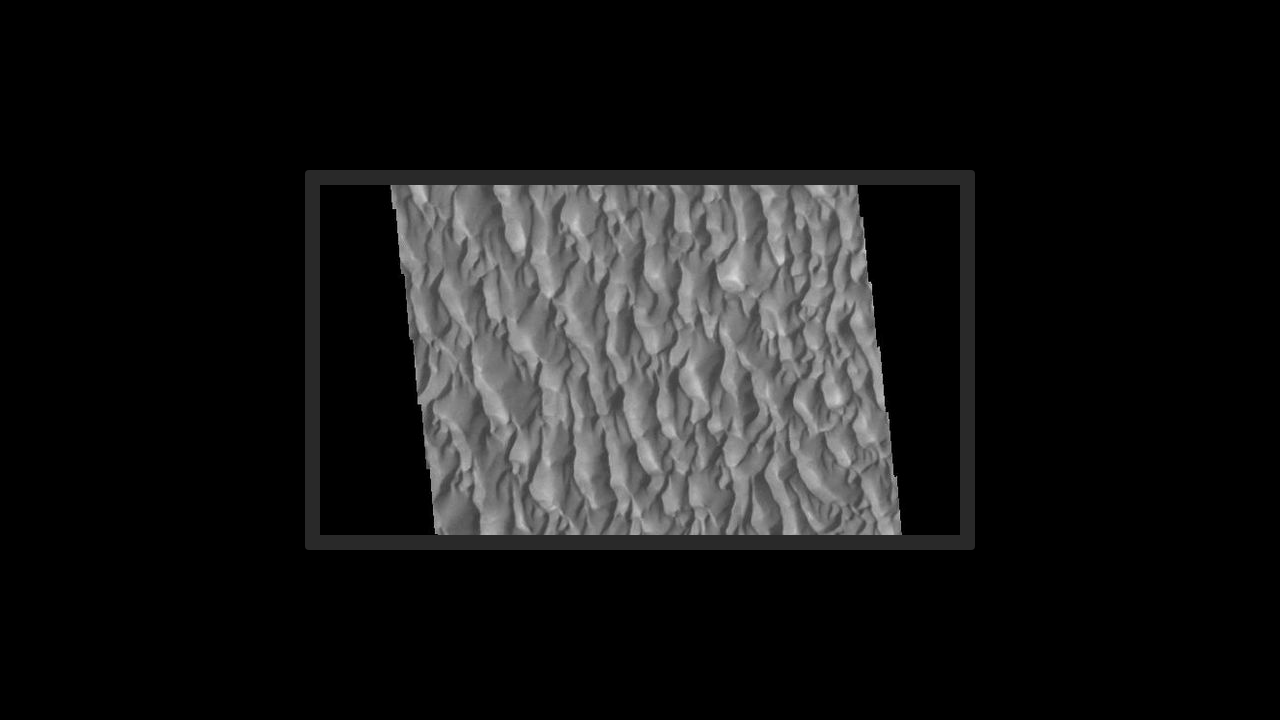

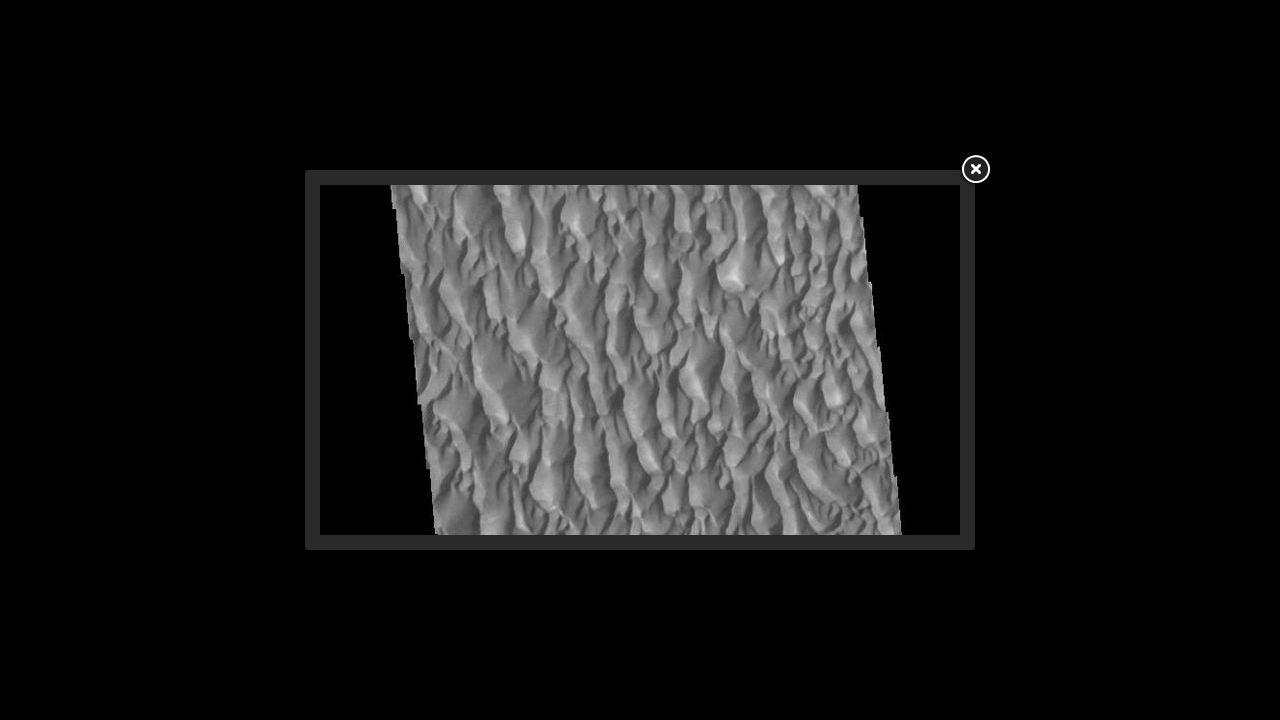